Tests iframe interaction by switching to iframe context and clicking a button

Starting URL: https://rahulshettyacademy.com/AutomationPractice/

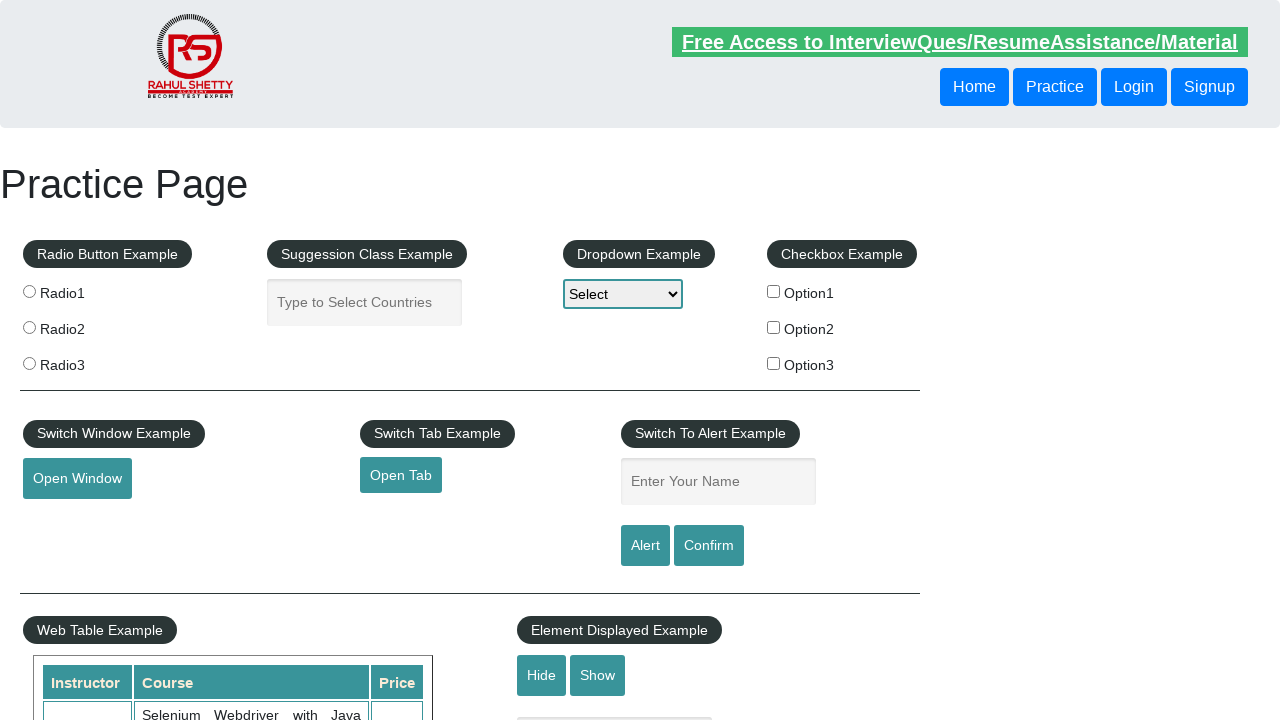

Scrolled to iFrame Example section
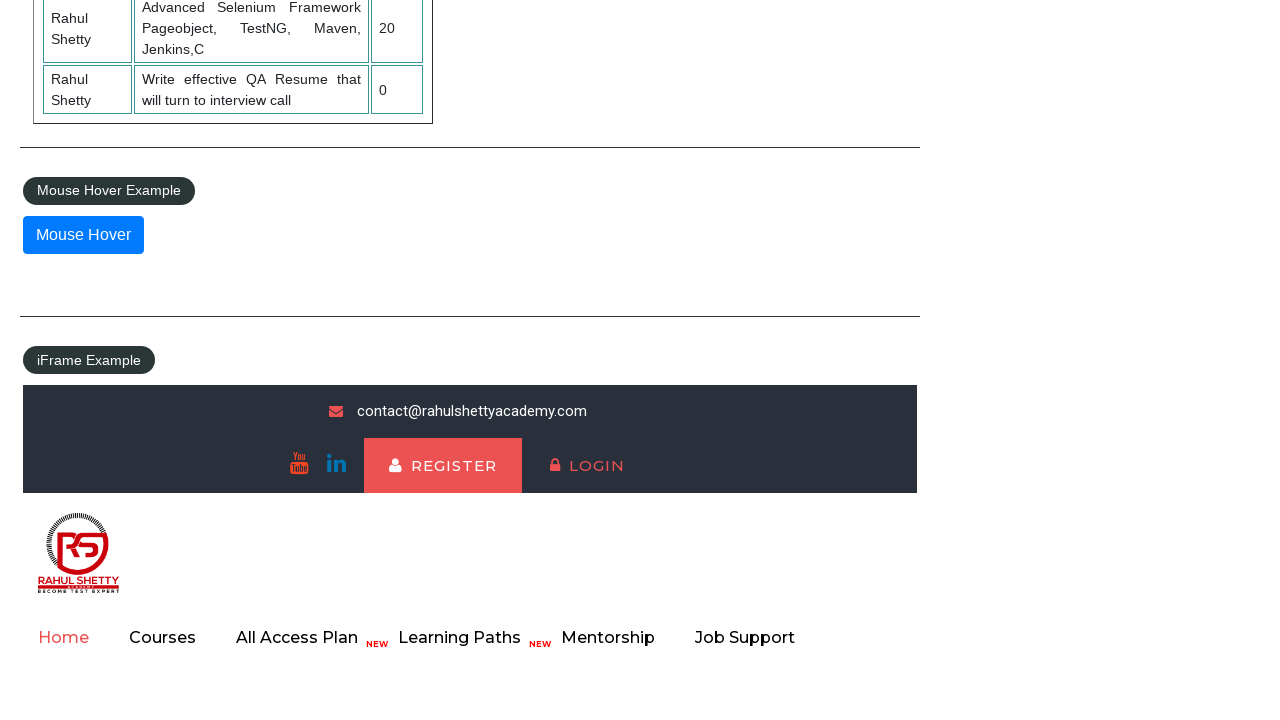

Located iframe with id 'courses-iframe'
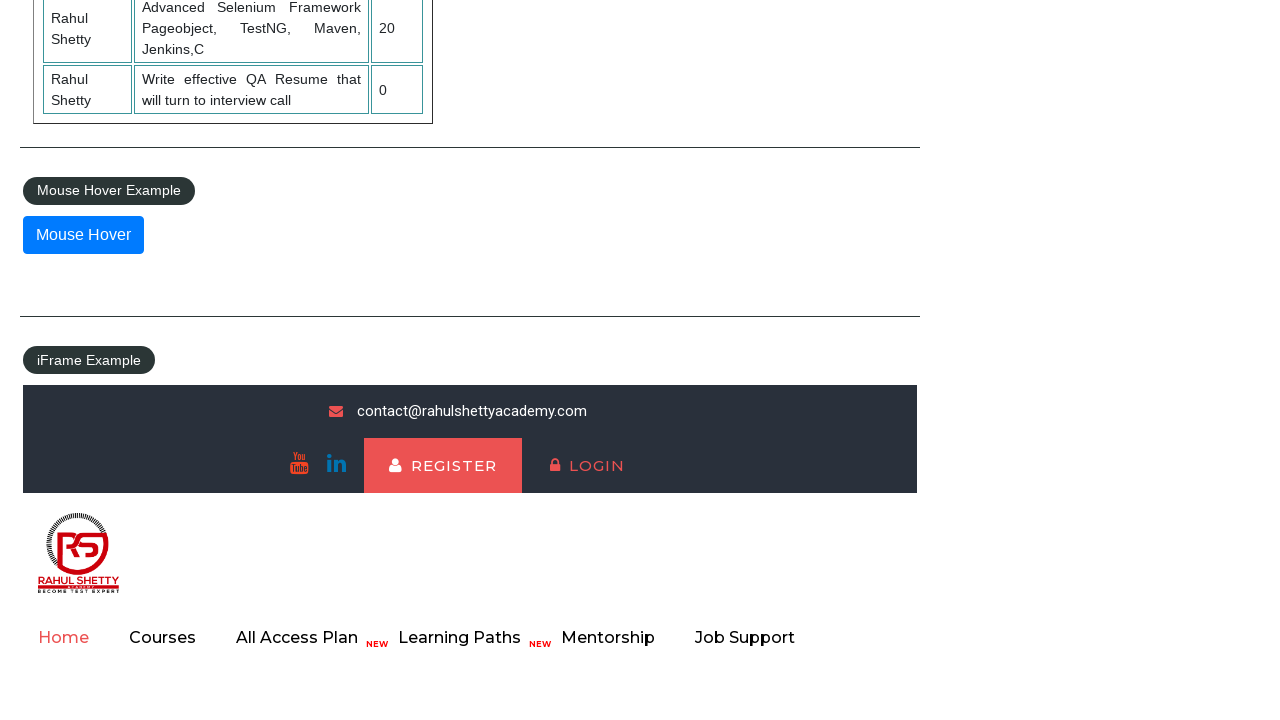

Clicked register button inside iframe at (587, 466) on iframe#courses-iframe >> internal:control=enter-frame >> xpath=//*[@class='theme
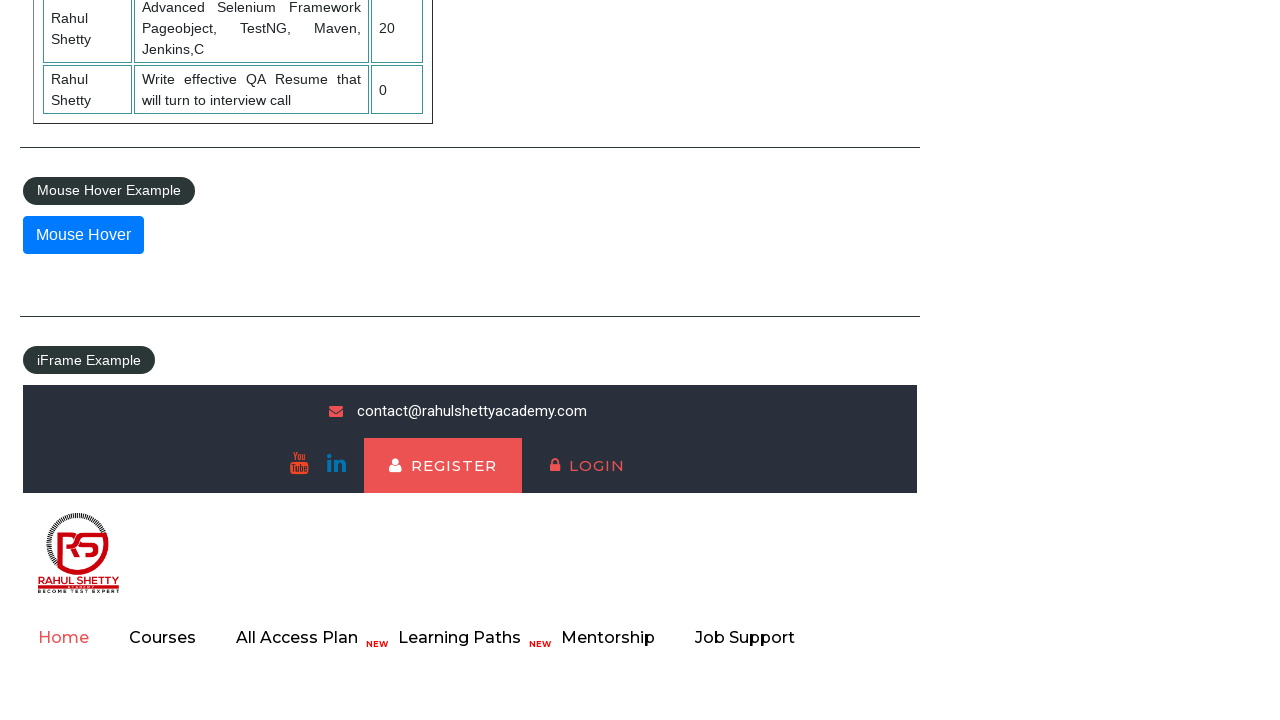

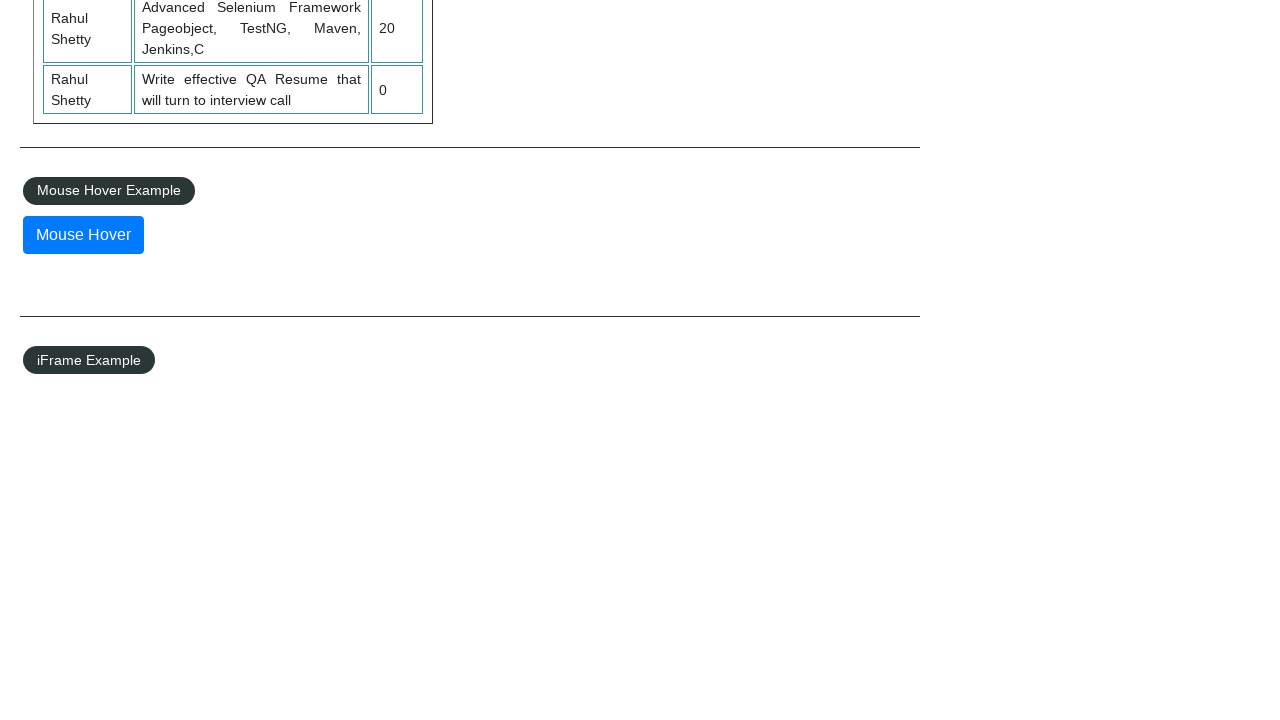